Tests browser window and tab handling by opening new tabs and windows, switching between them, and verifying navigation

Starting URL: https://demoqa.com/browser-windows

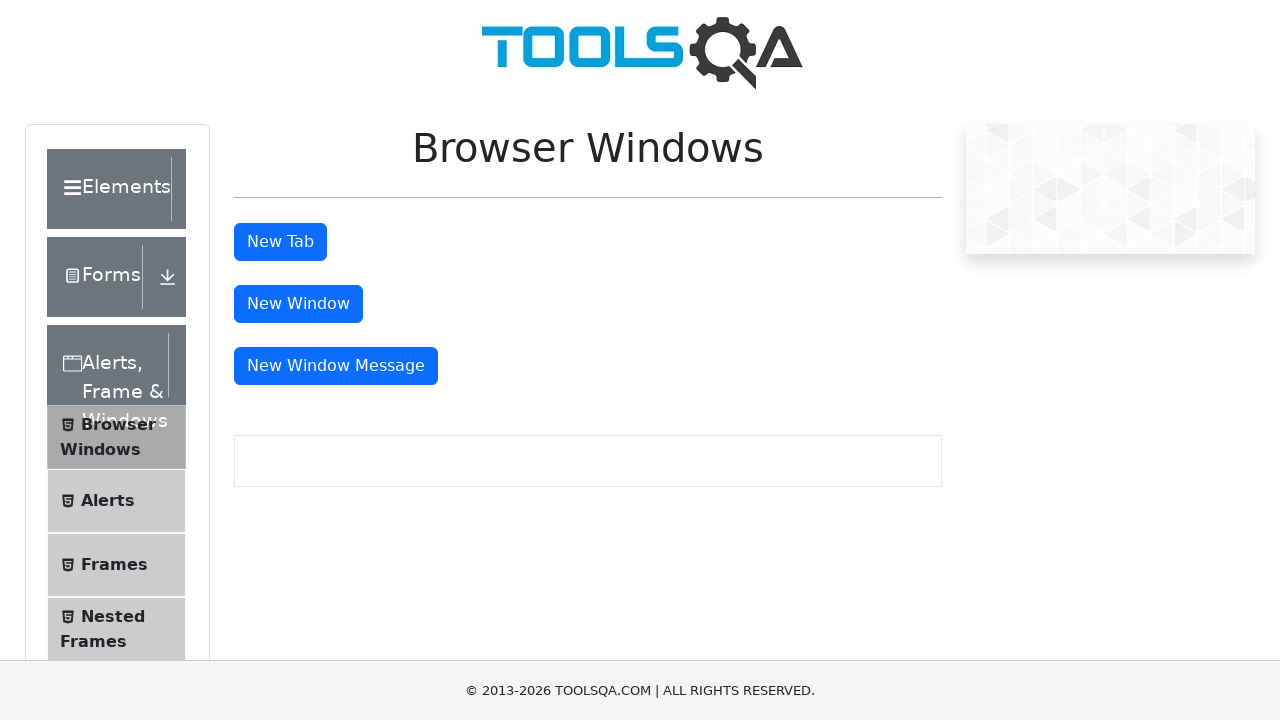

Clicked button to open new tab at (280, 242) on #tabButton
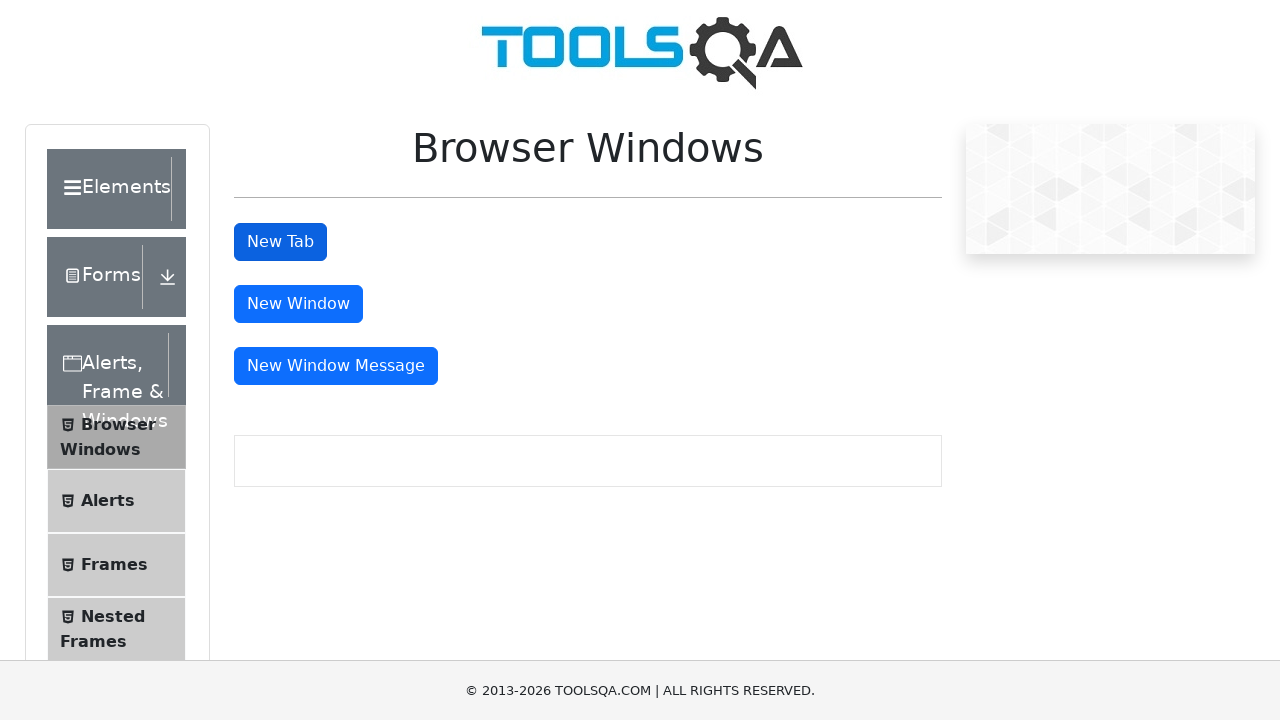

Waited for new tab to open
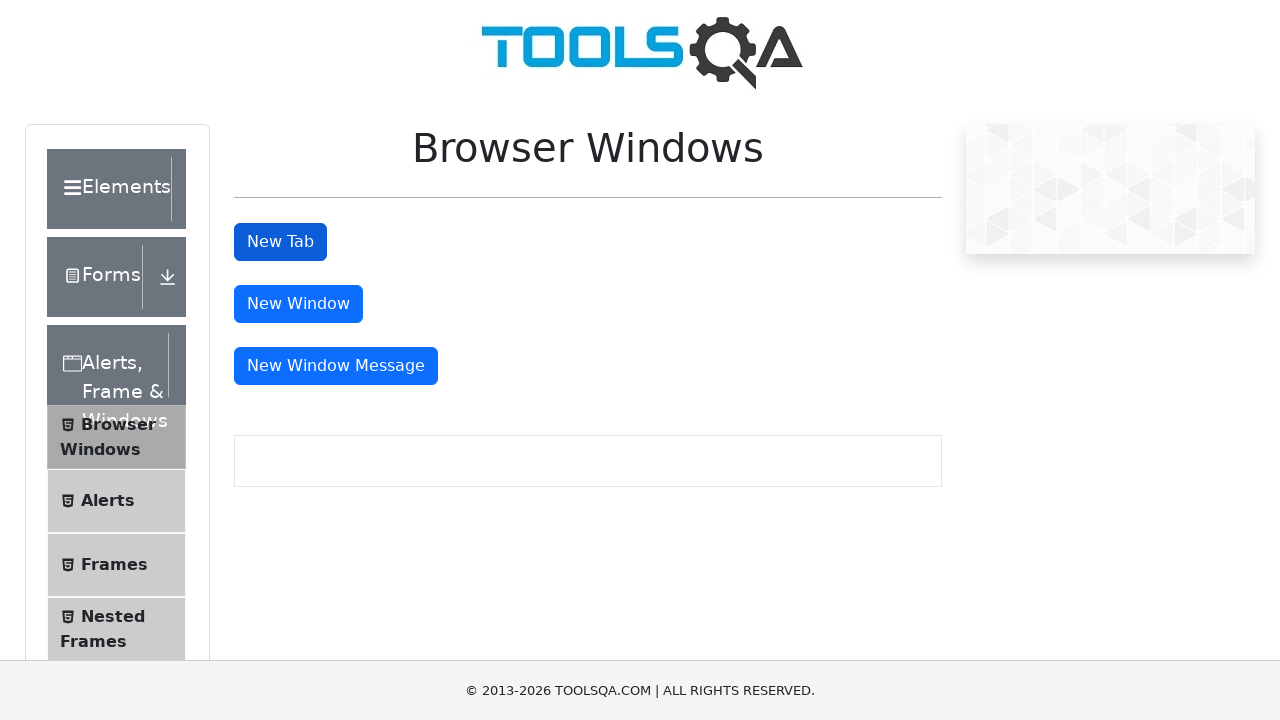

Retrieved all pages - total count: 2
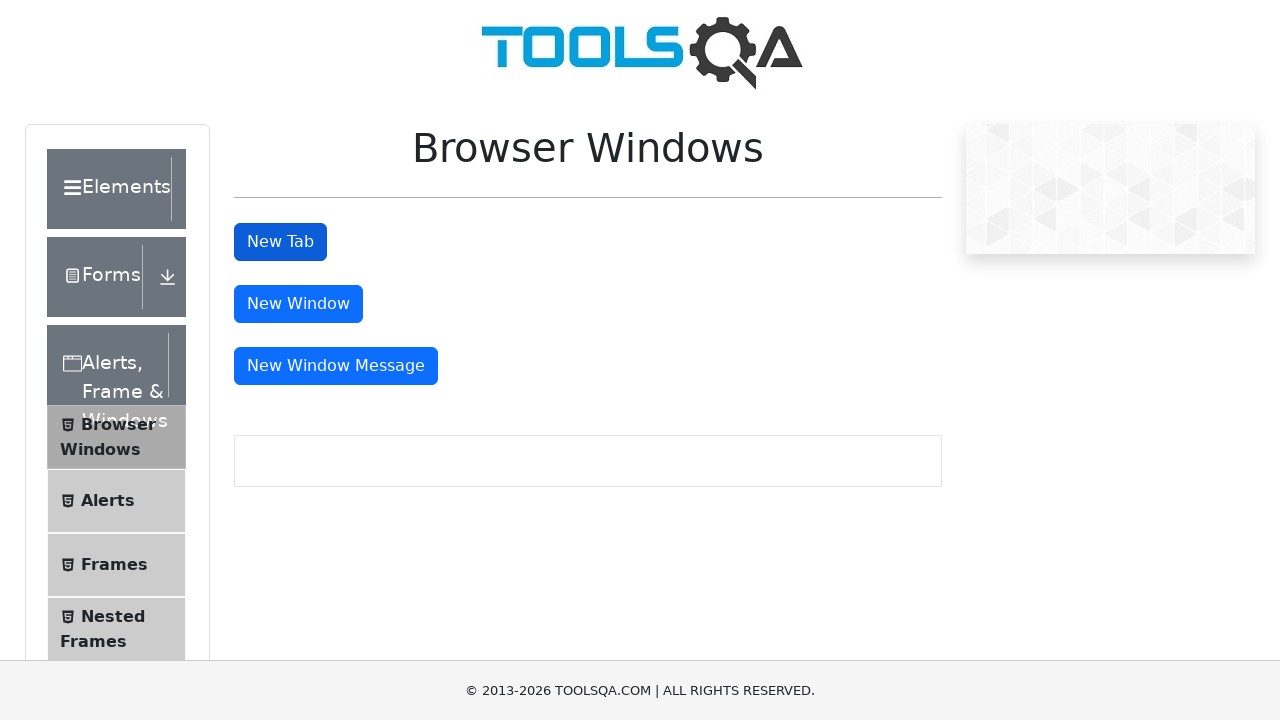

Accessed new tab with URL: https://demoqa.com/sample
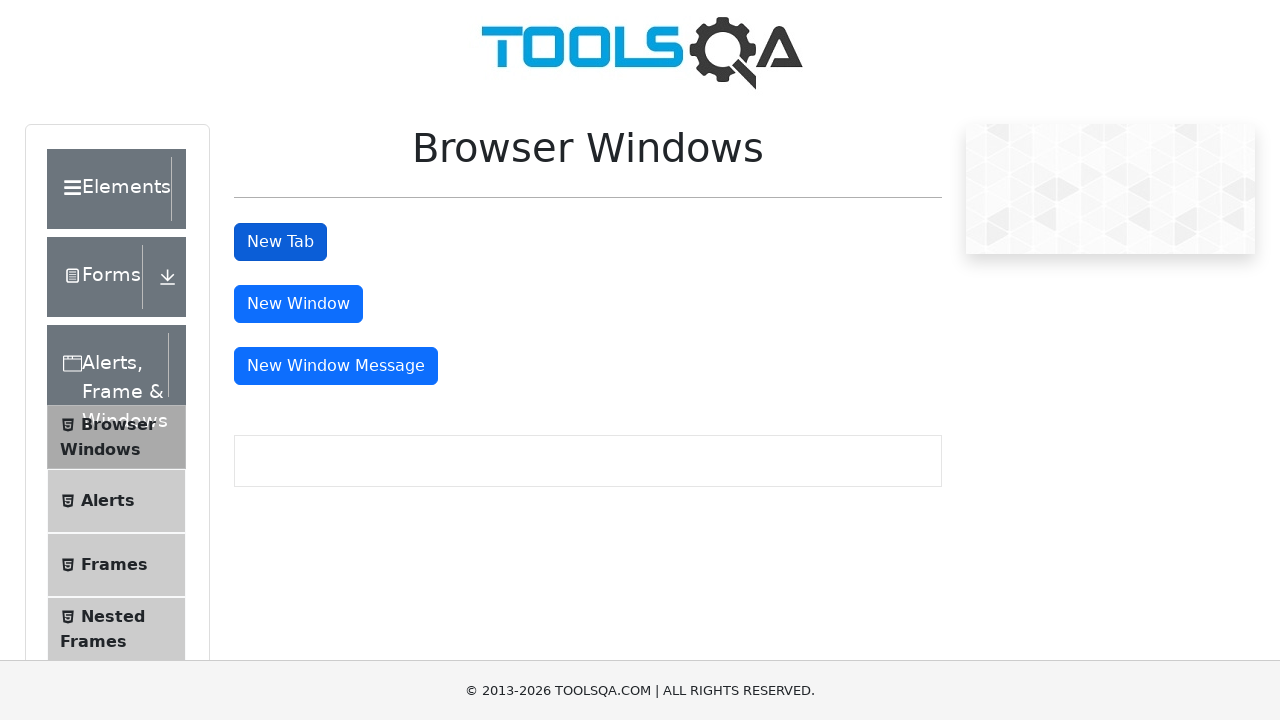

Switched back to original tab with title: demosite
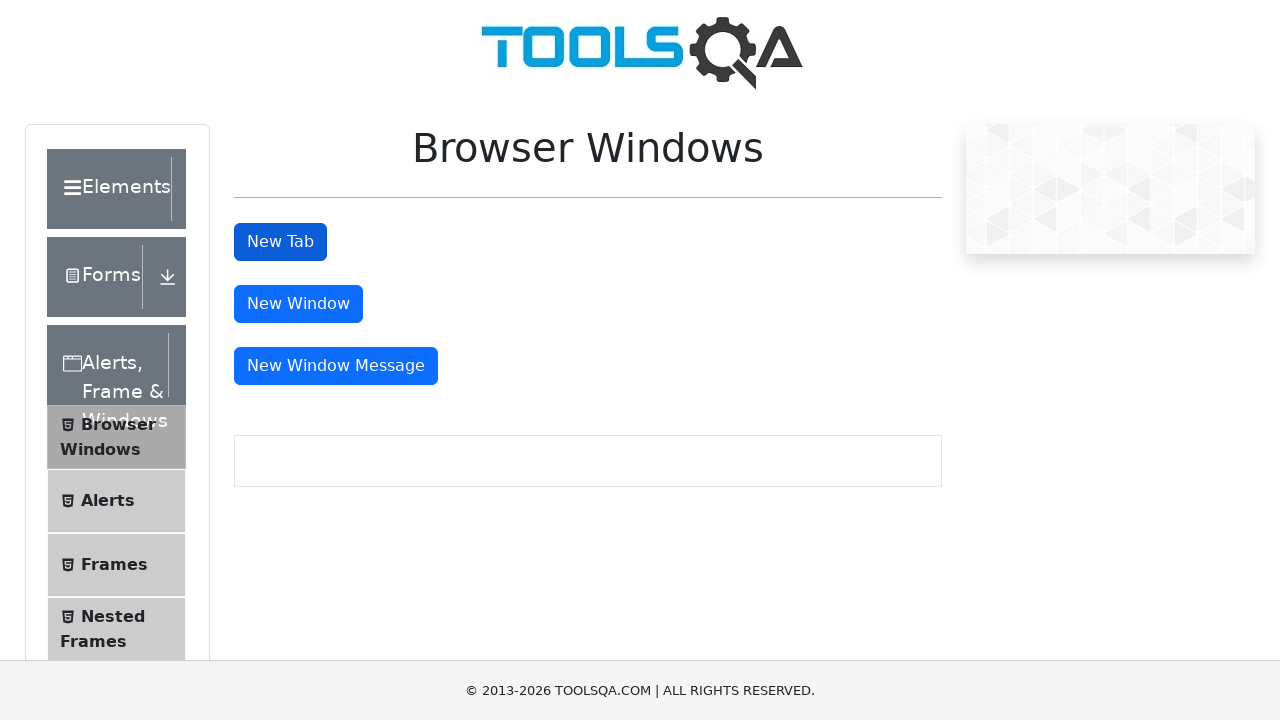

Clicked button to open new window at (298, 304) on #windowButton
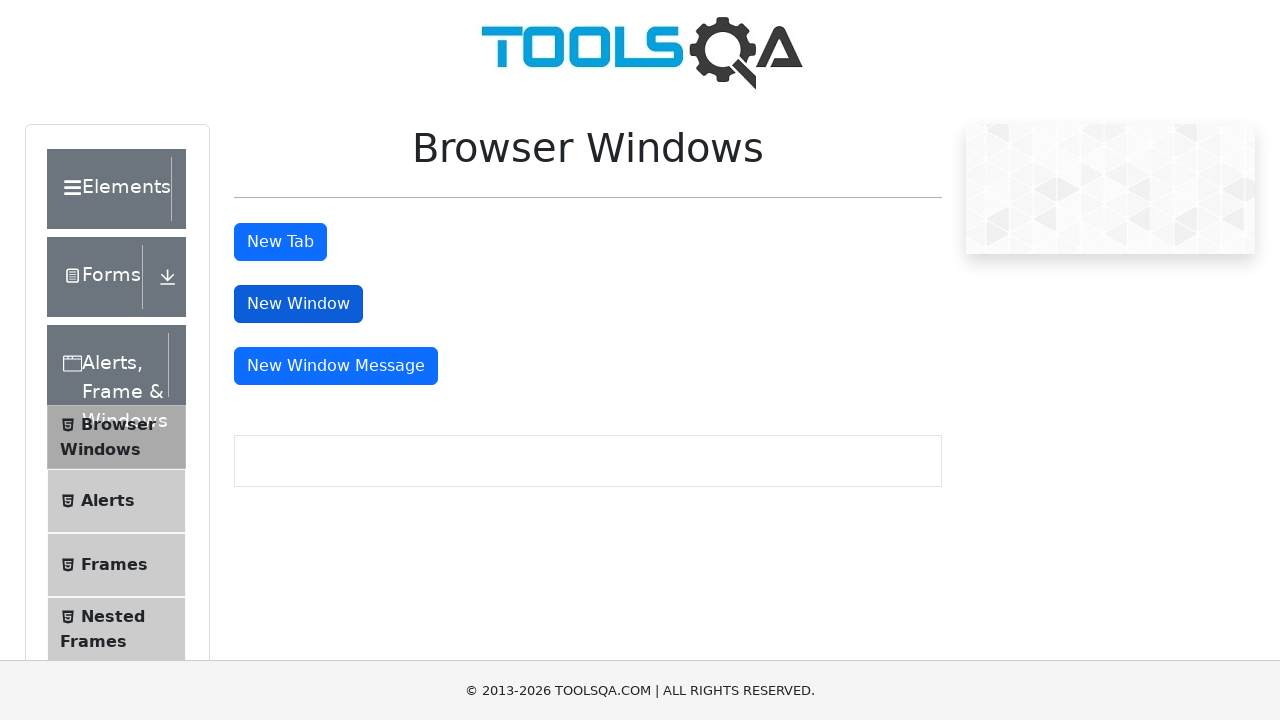

Waited for new window to open
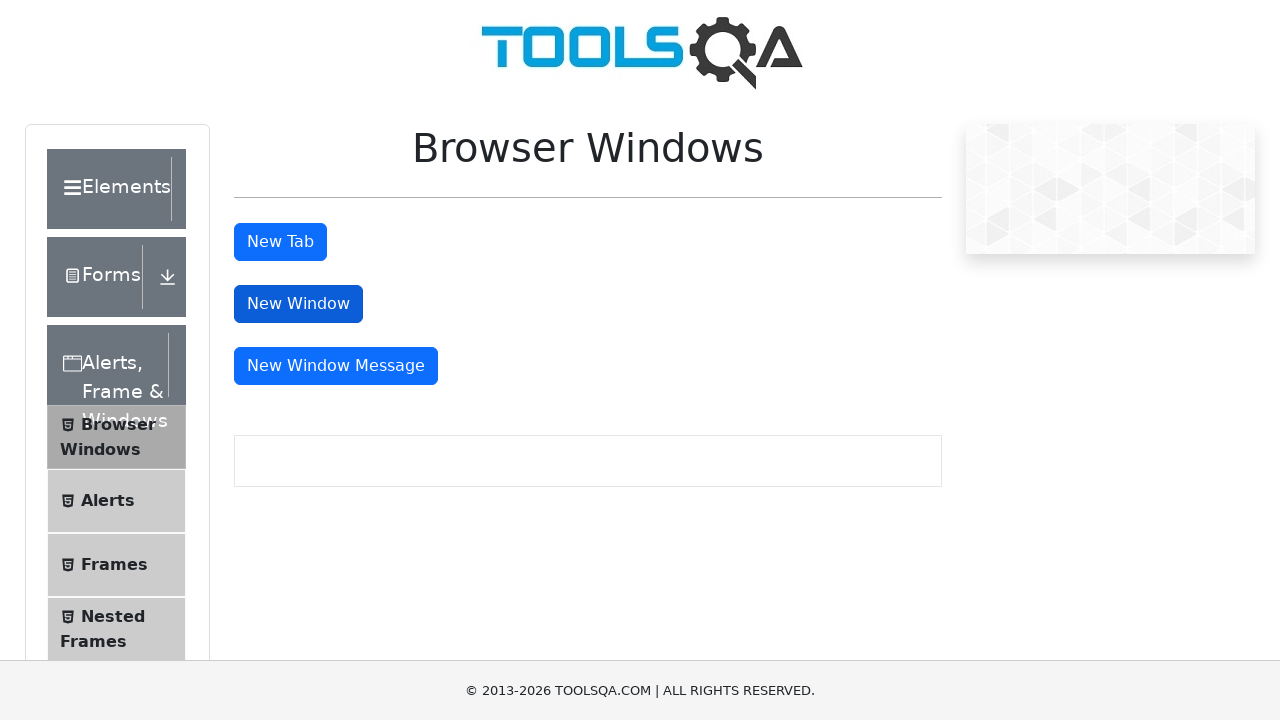

Retrieved updated pages list - total count: 3
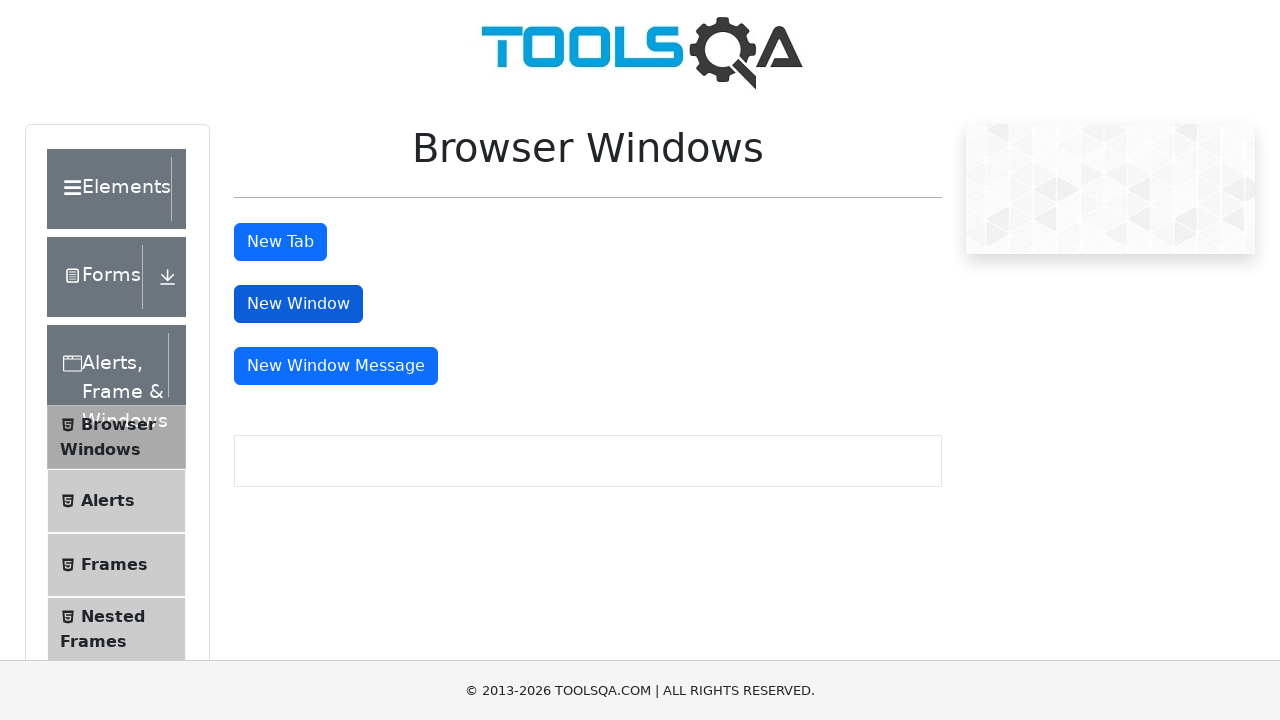

Accessed new window with URL: https://demoqa.com/sample
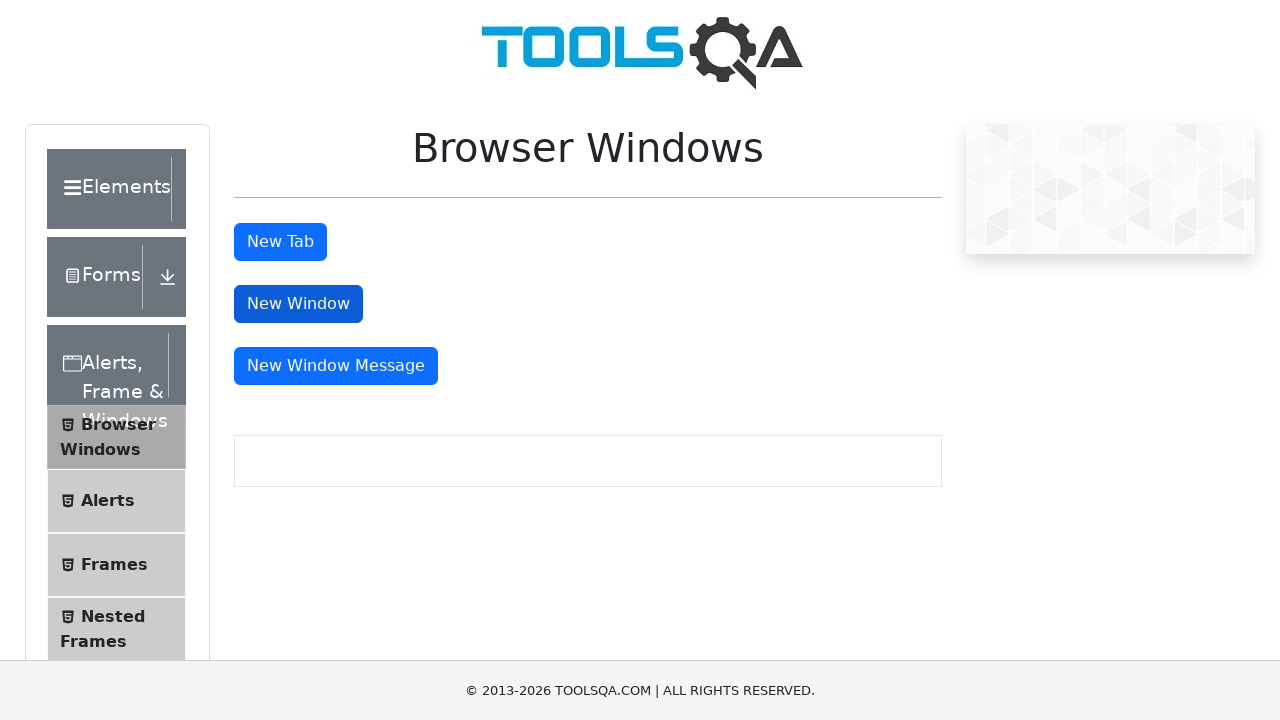

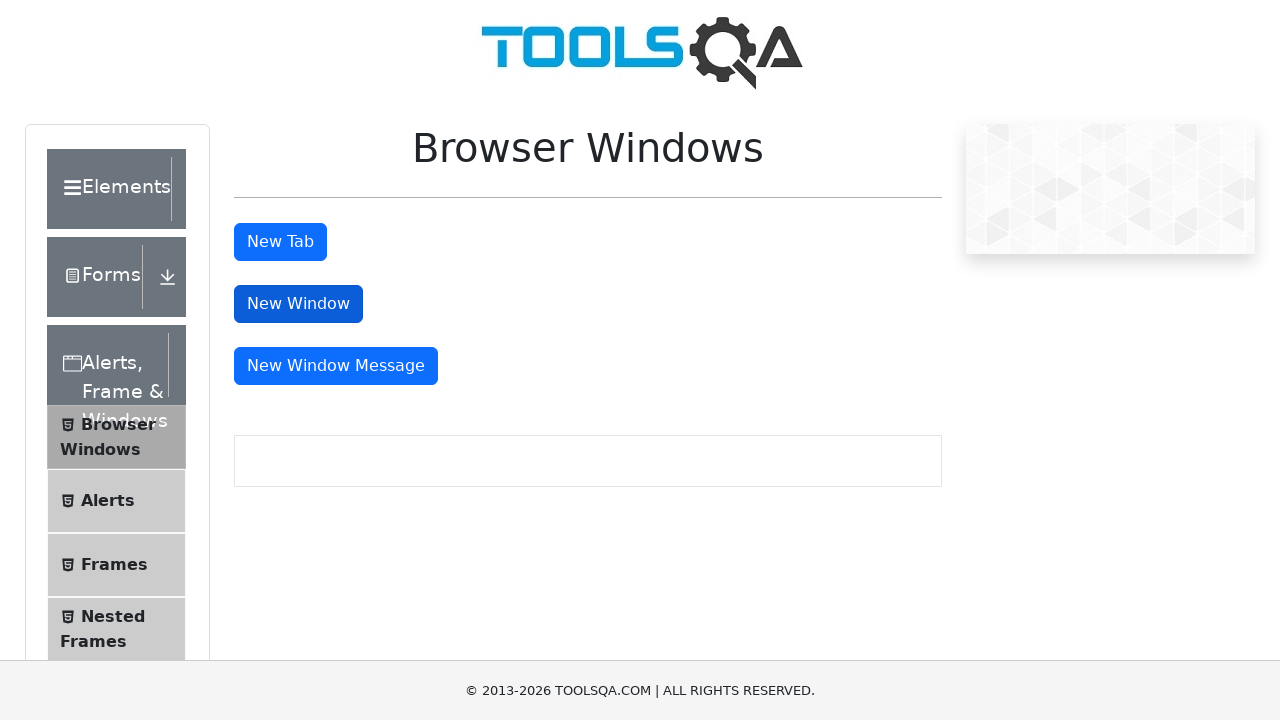